Tests checkbox functionality by locating checkboxes, clicking them if not selected, and verifying their checked state

Starting URL: https://testcenter.techproeducation.com/index.php?page=checkboxes

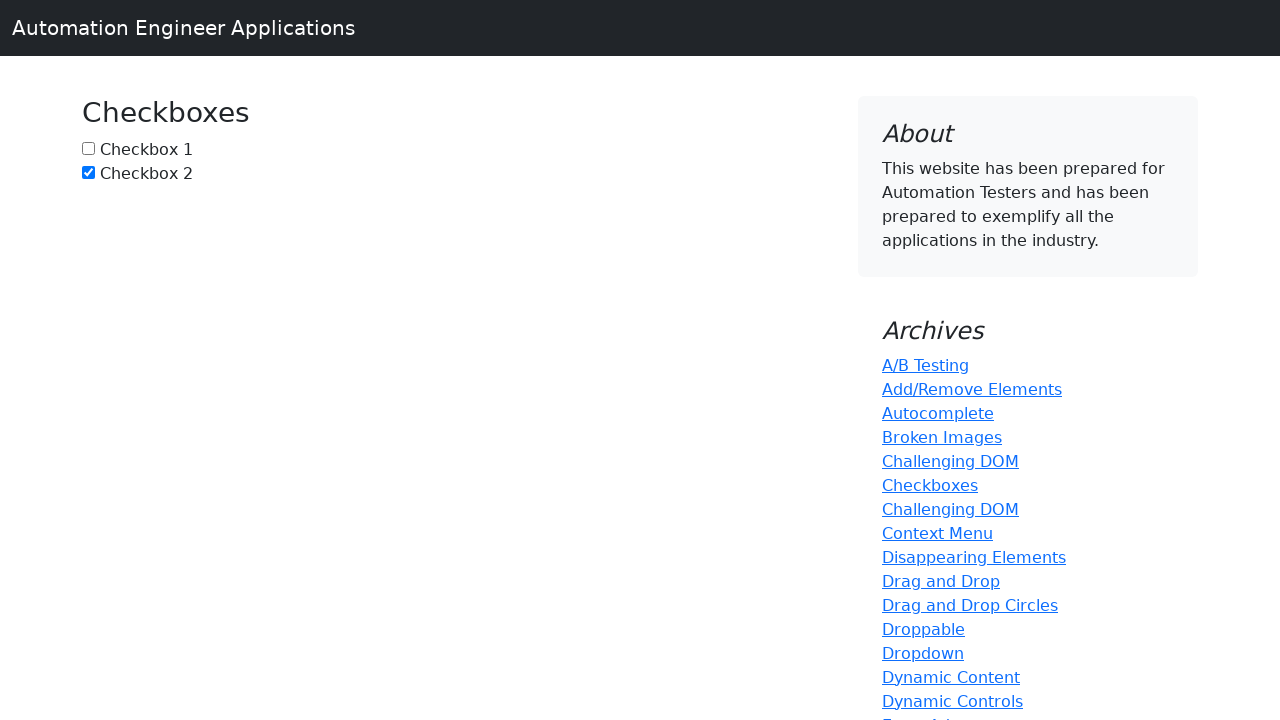

Located checkbox1 element by name attribute
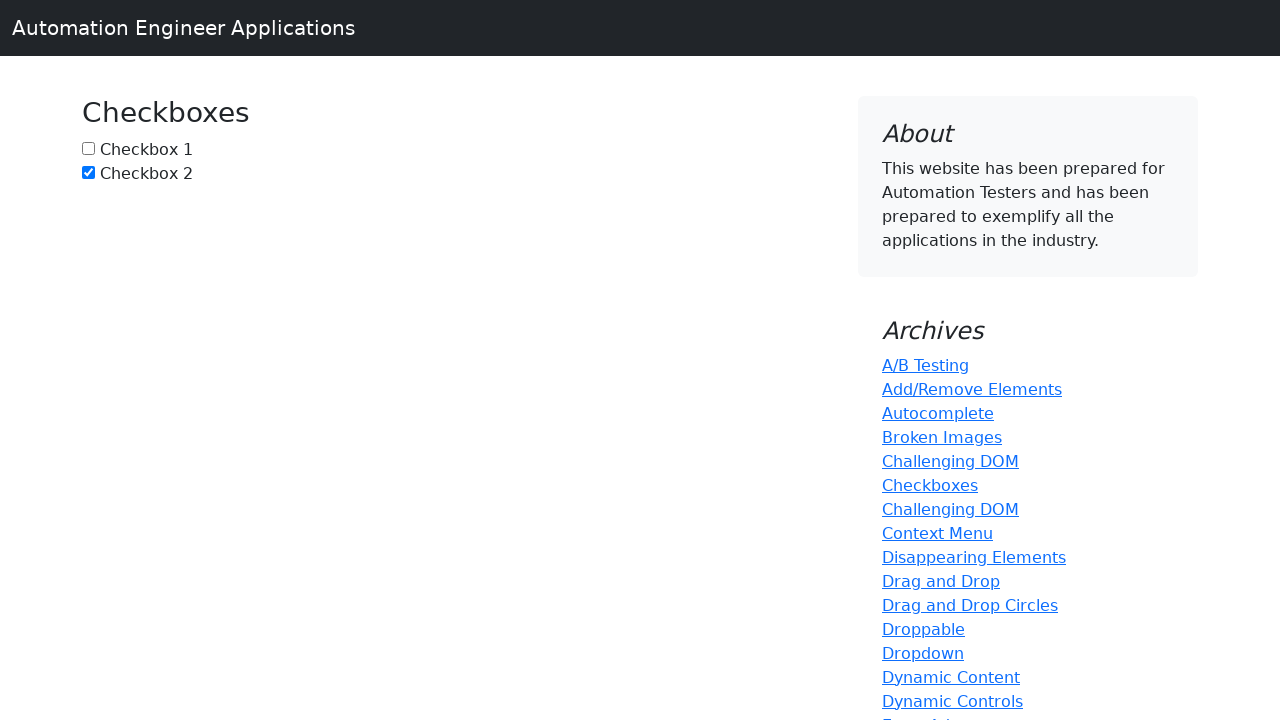

Located checkbox2 element by id attribute
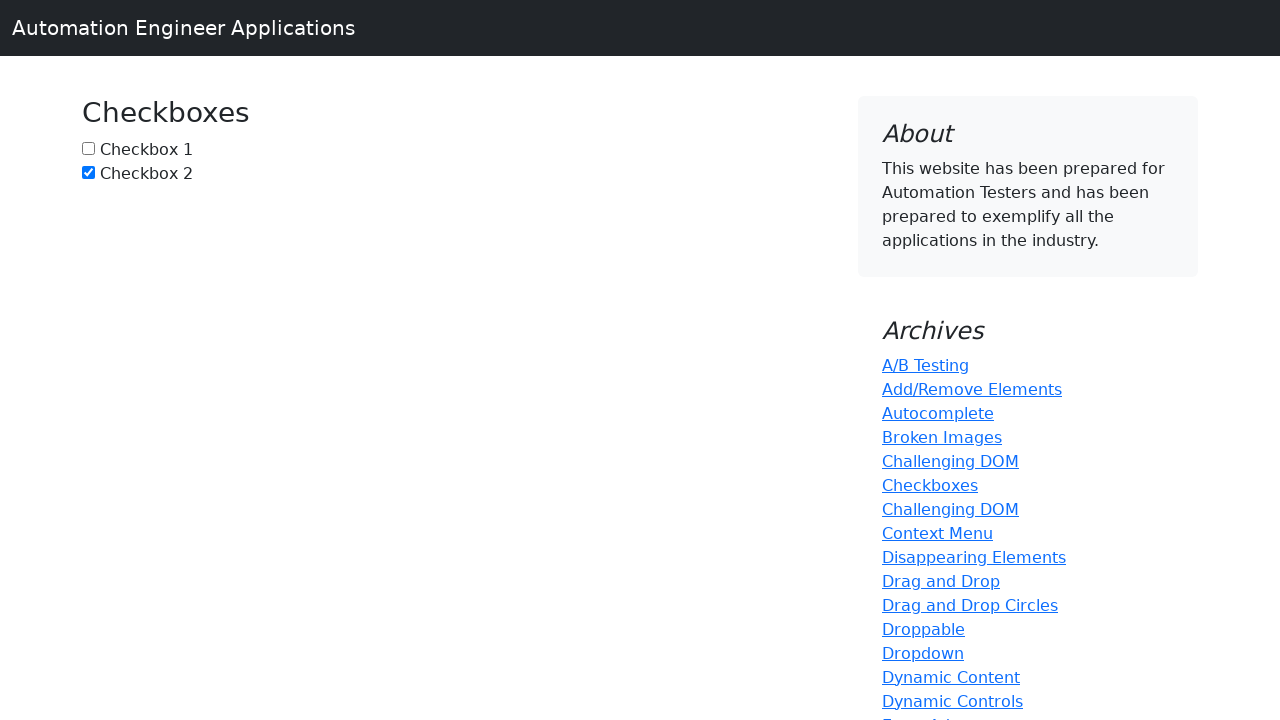

Checkbox1 was not checked, clicked to select it at (88, 148) on input[name='checkbox1']
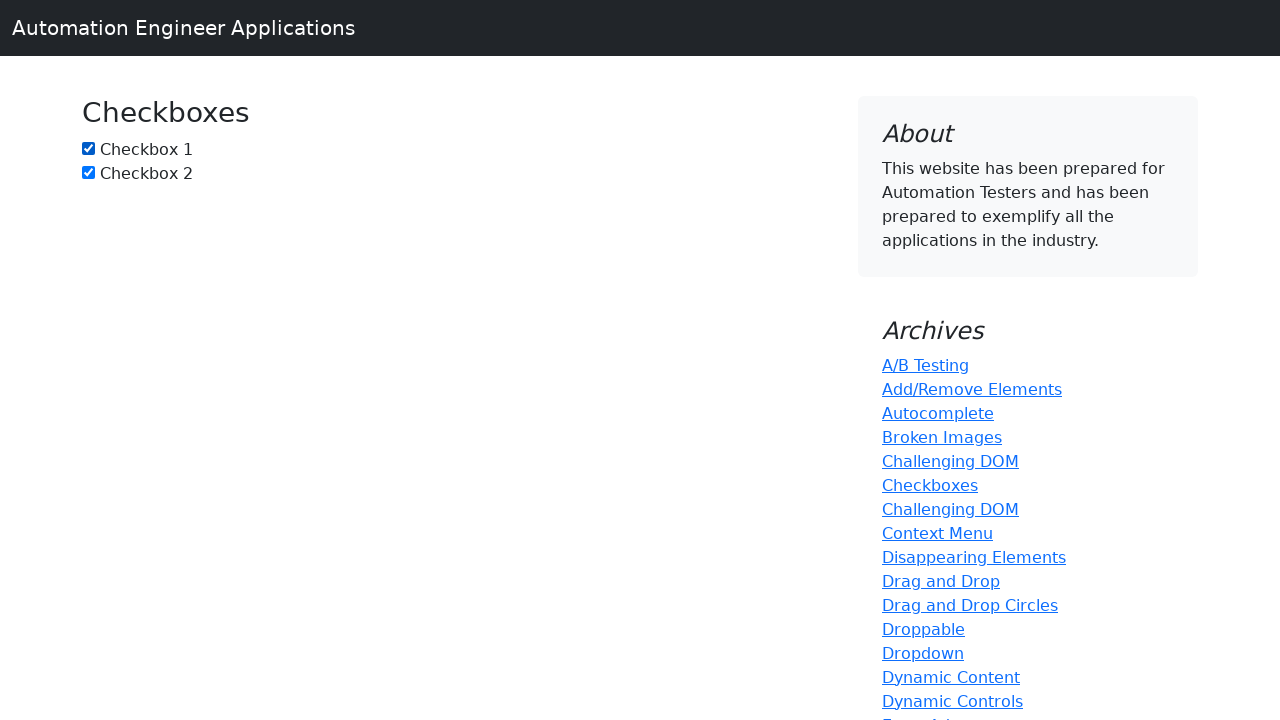

Checkbox2 was already checked
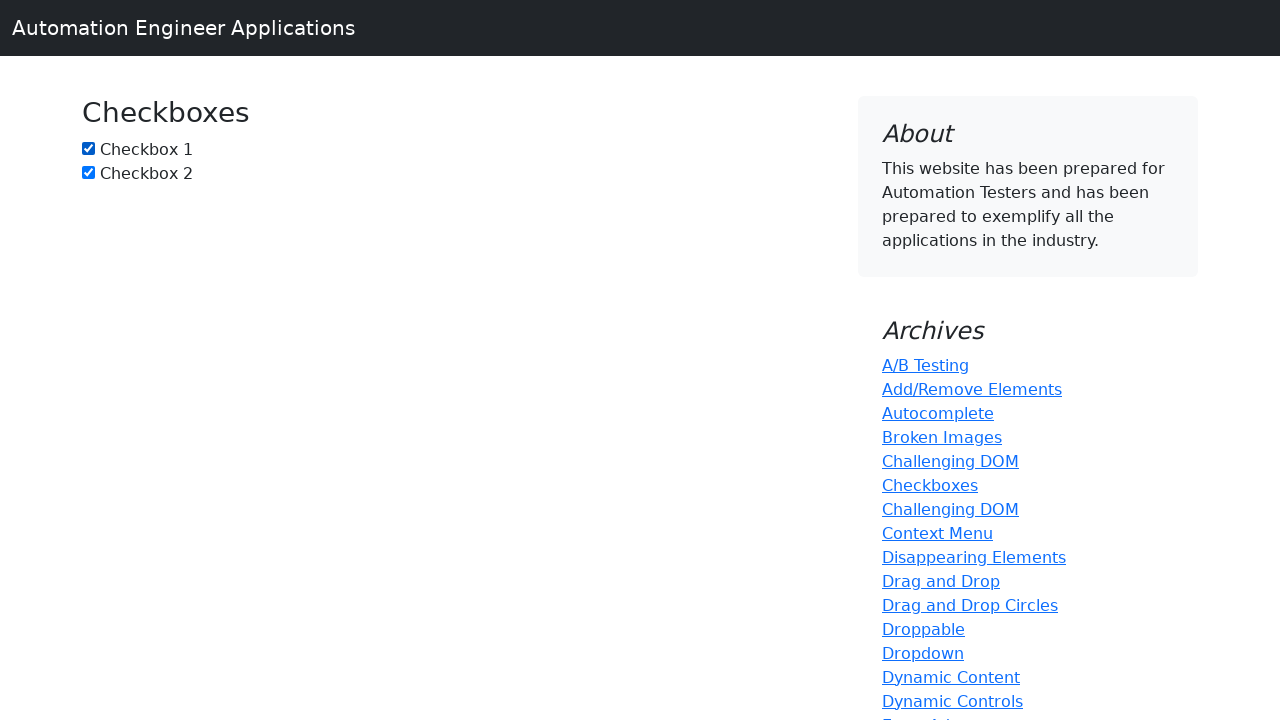

Verified that checkbox1 is in checked state
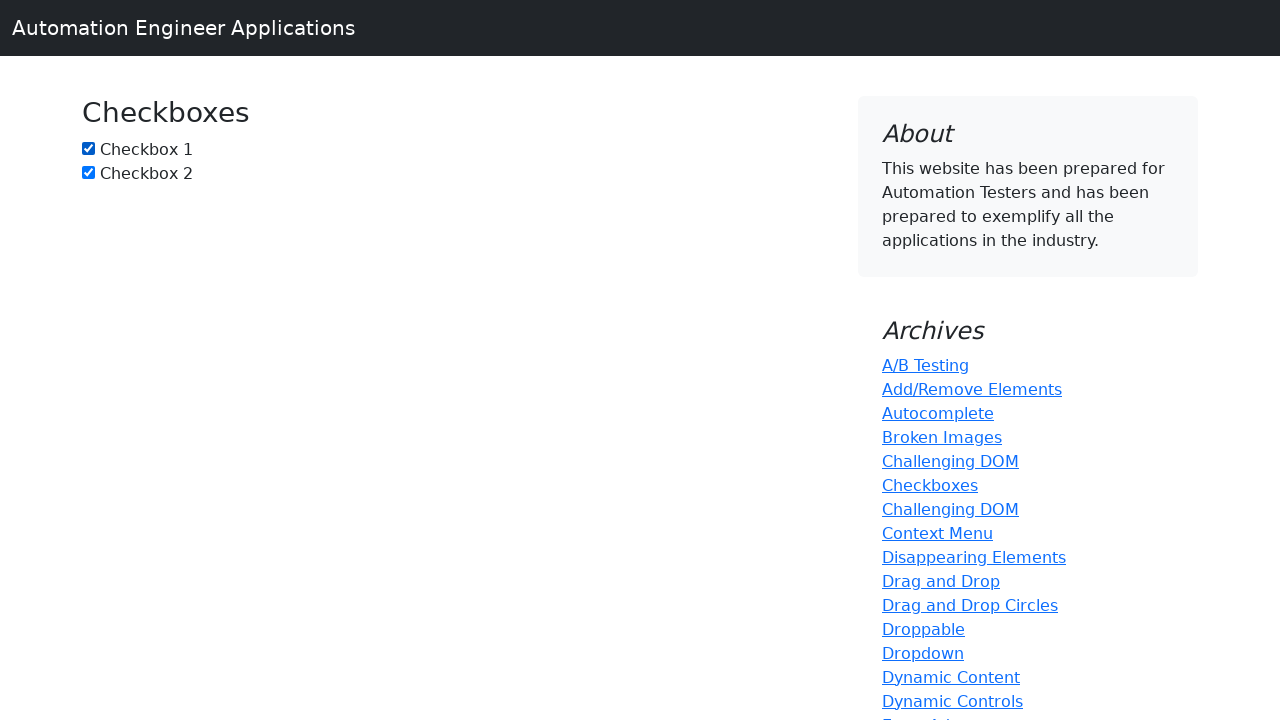

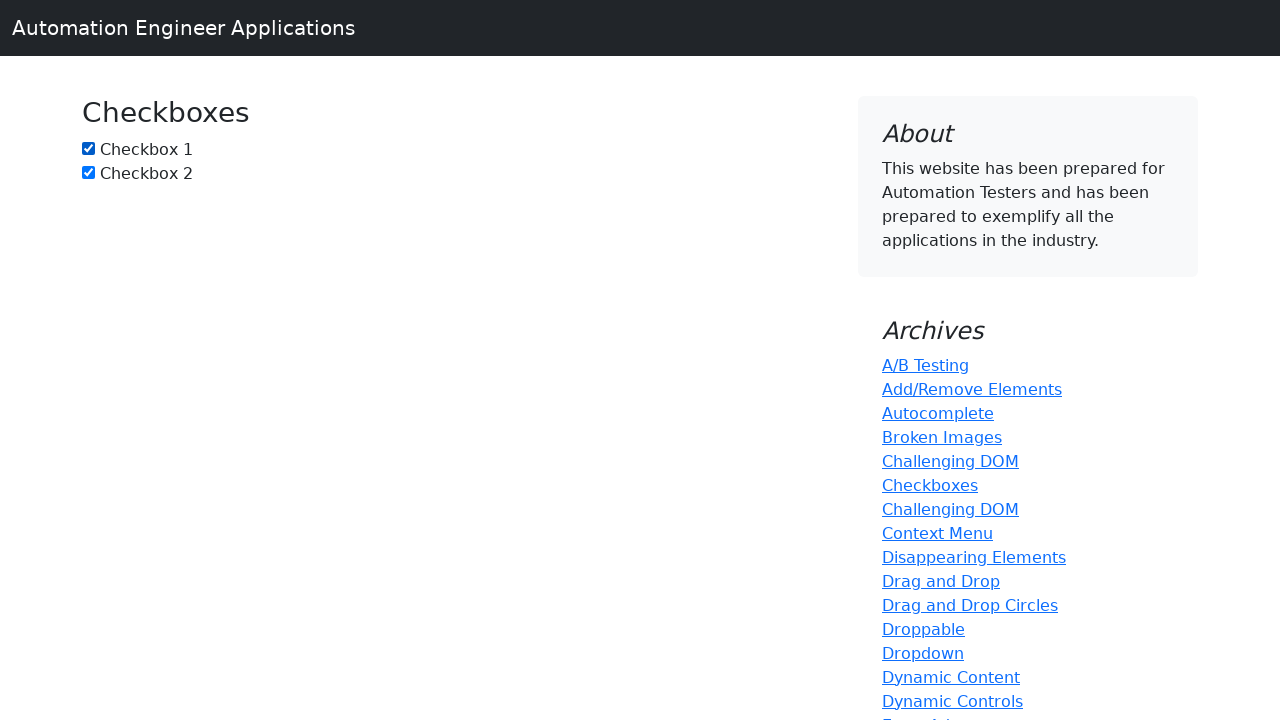